Navigates to the Selenium downloads page and maximizes the browser window to verify the page loads correctly.

Starting URL: https://www.selenium.dev/downloads/

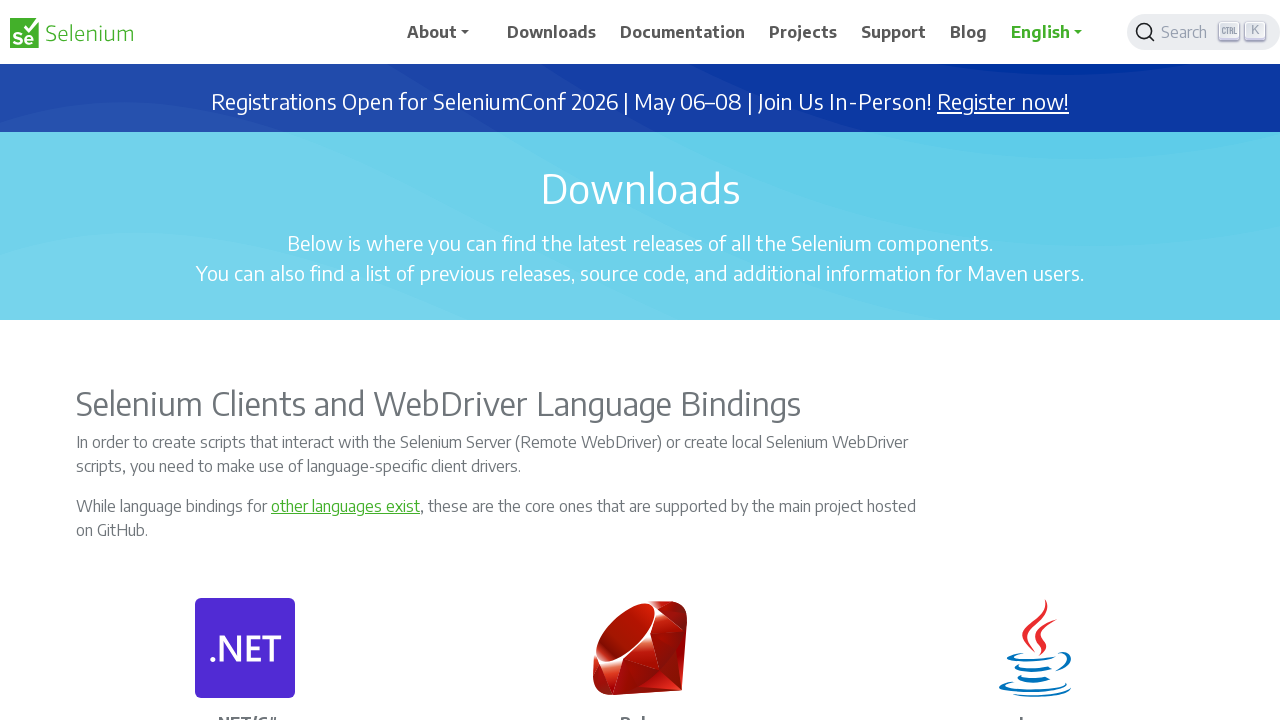

Set browser viewport to 1920x1080 to maximize window
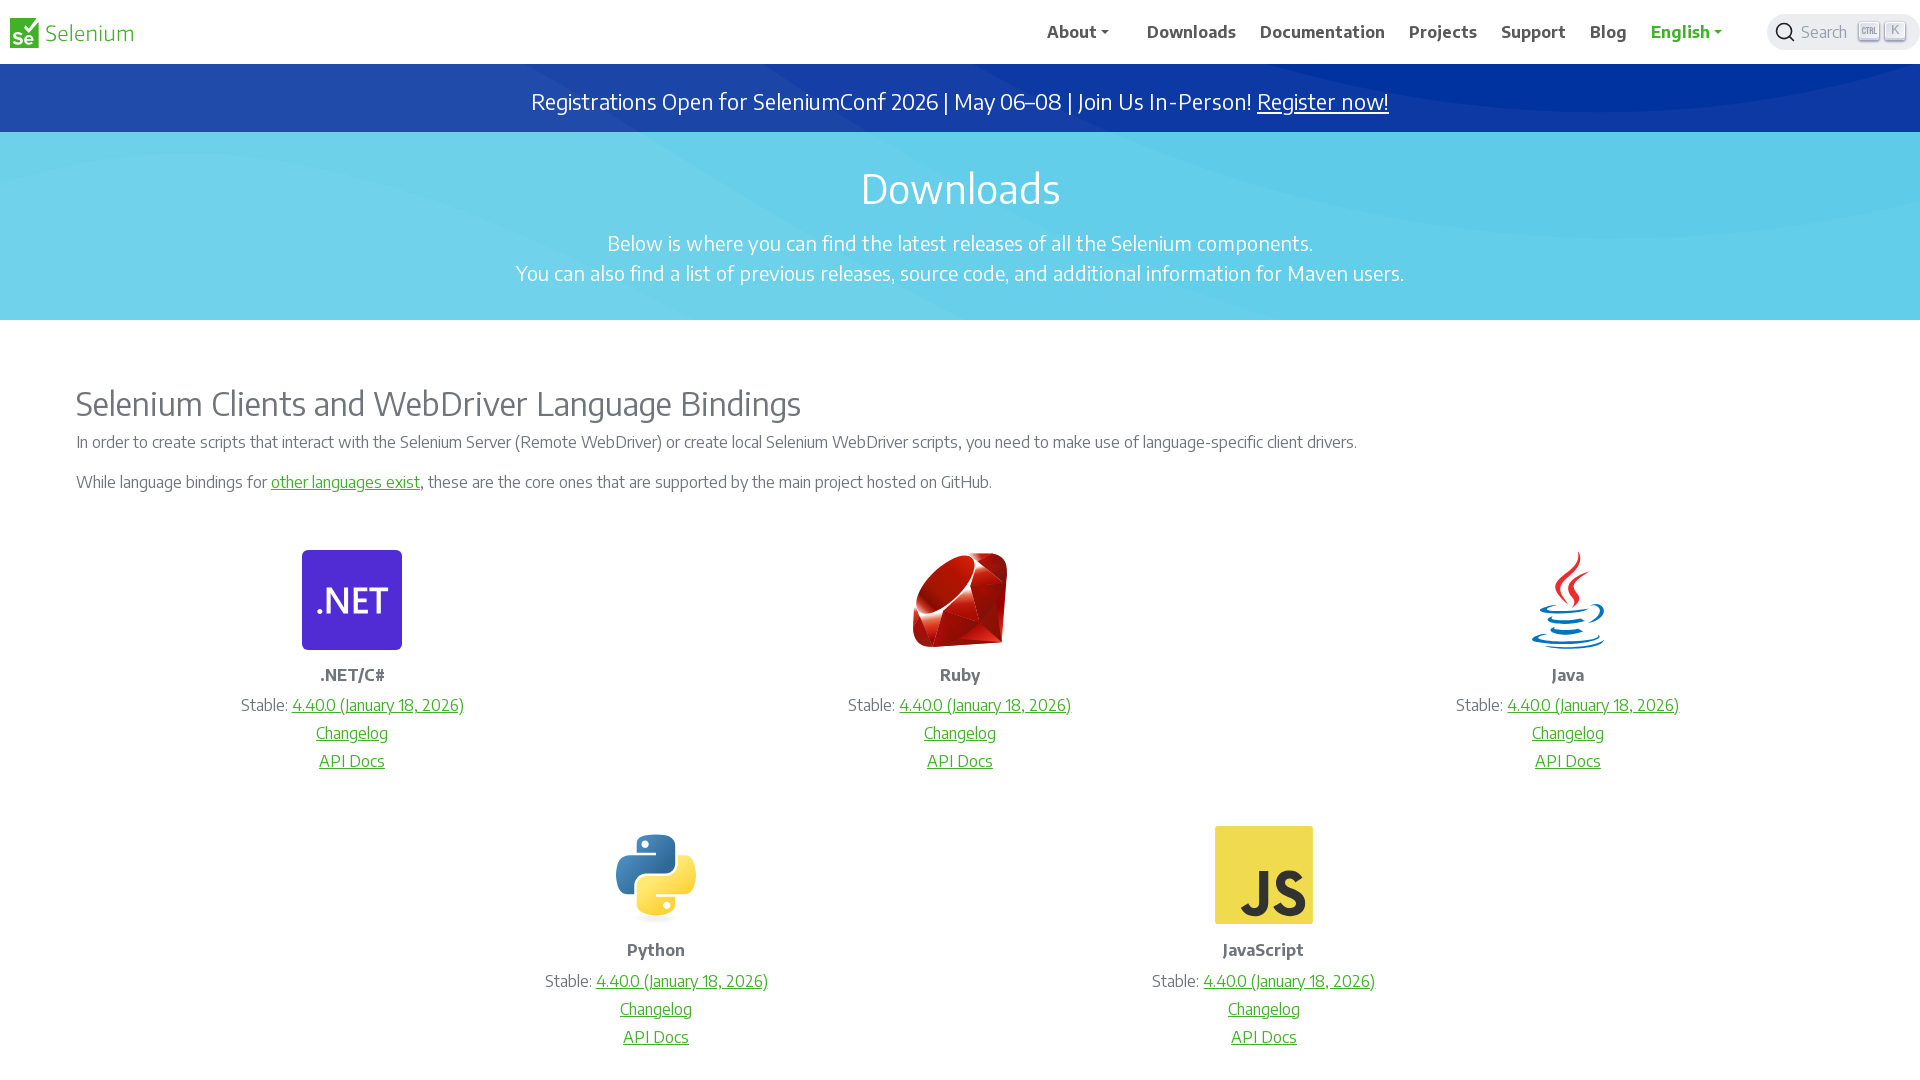

Selenium downloads page loaded and DOM content ready
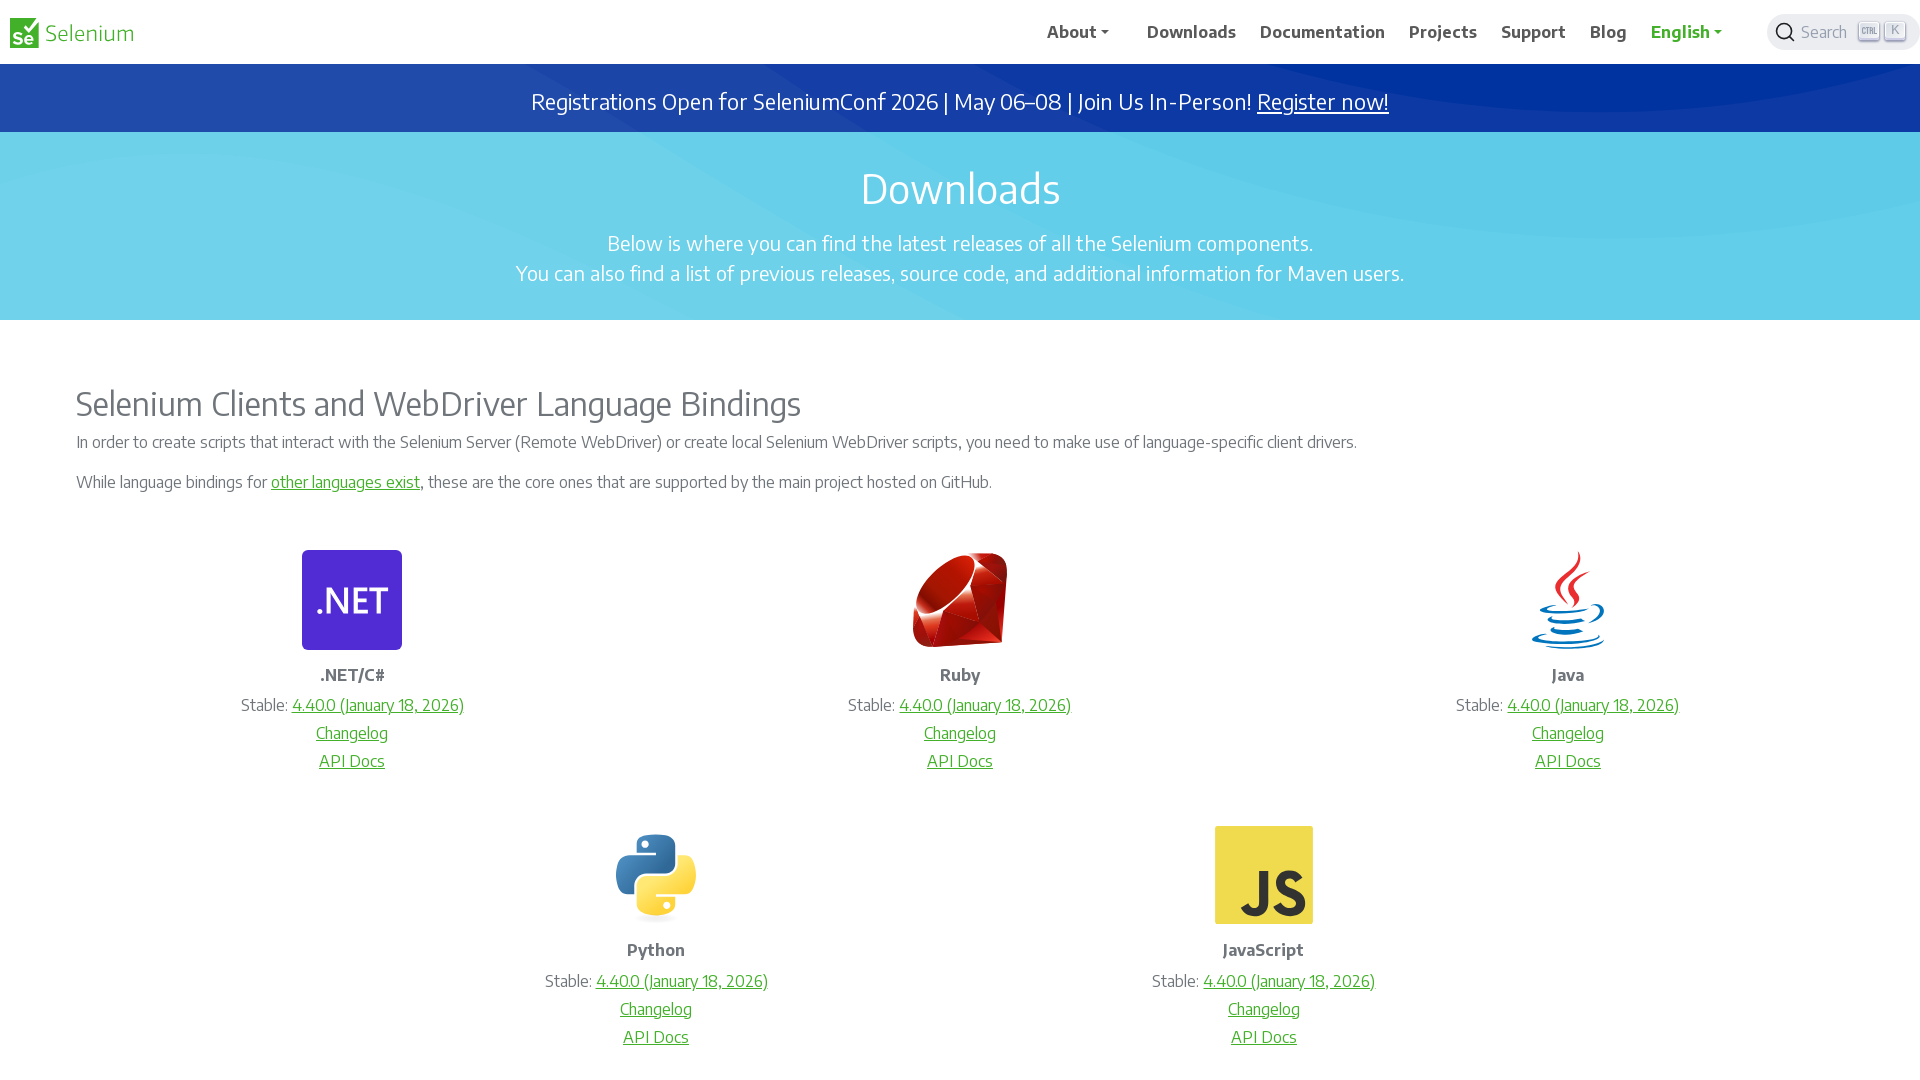

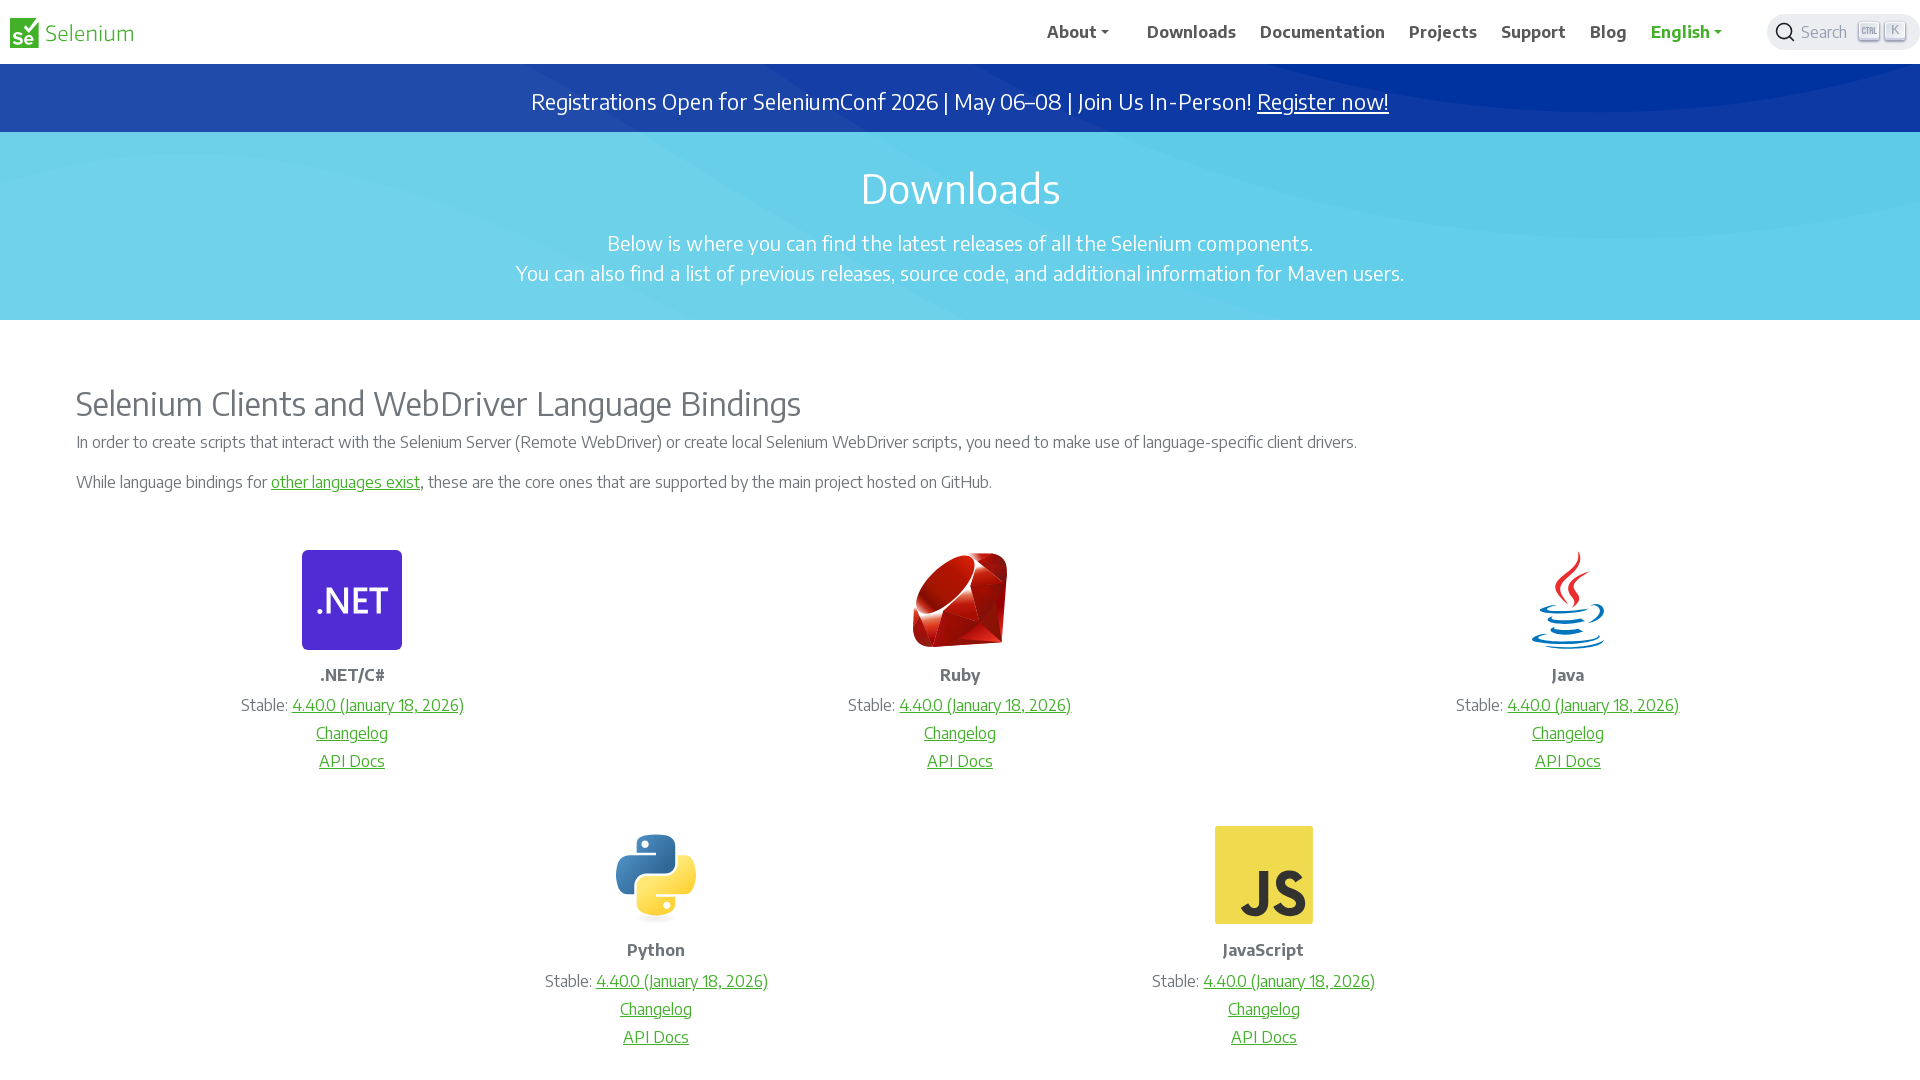